Tests window switching functionality by opening Google, Facebook, and Lazada links in new tabs and managing multiple windows

Starting URL: https://automationfc.github.io/basic-form/index.html

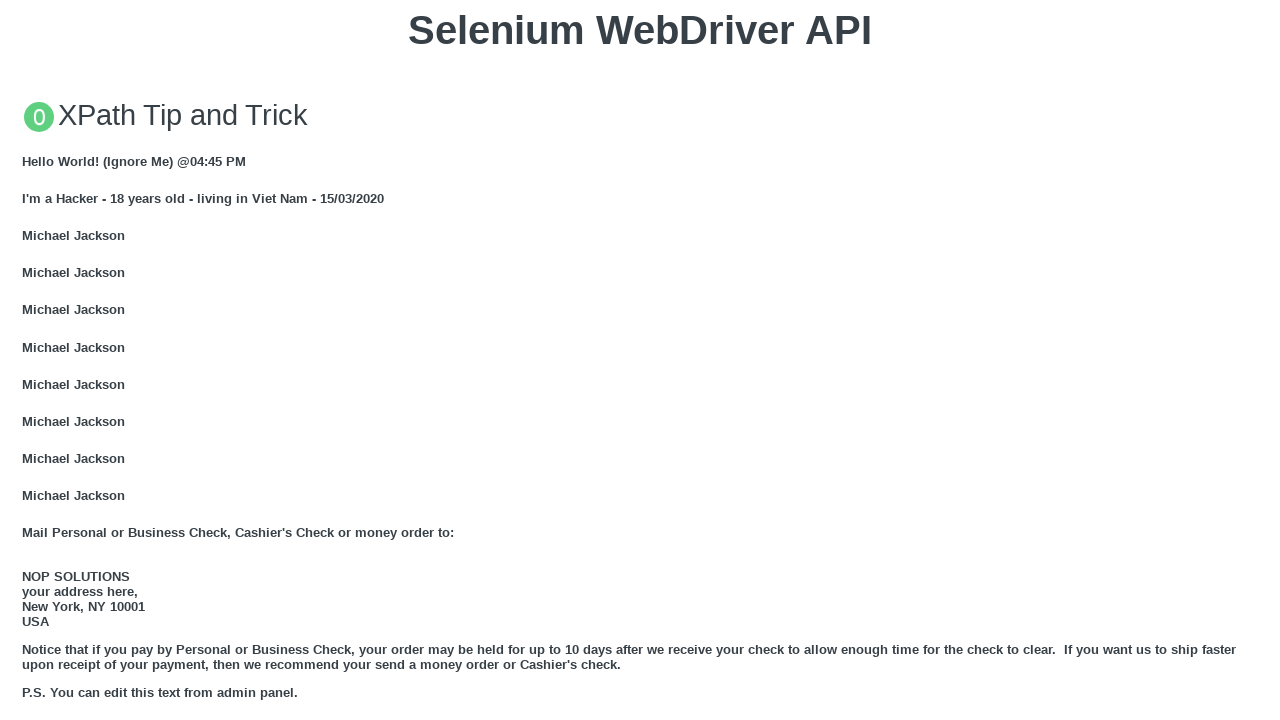

Clicked GOOGLE link to open in new tab at (56, 360) on xpath=//a[text()='GOOGLE']
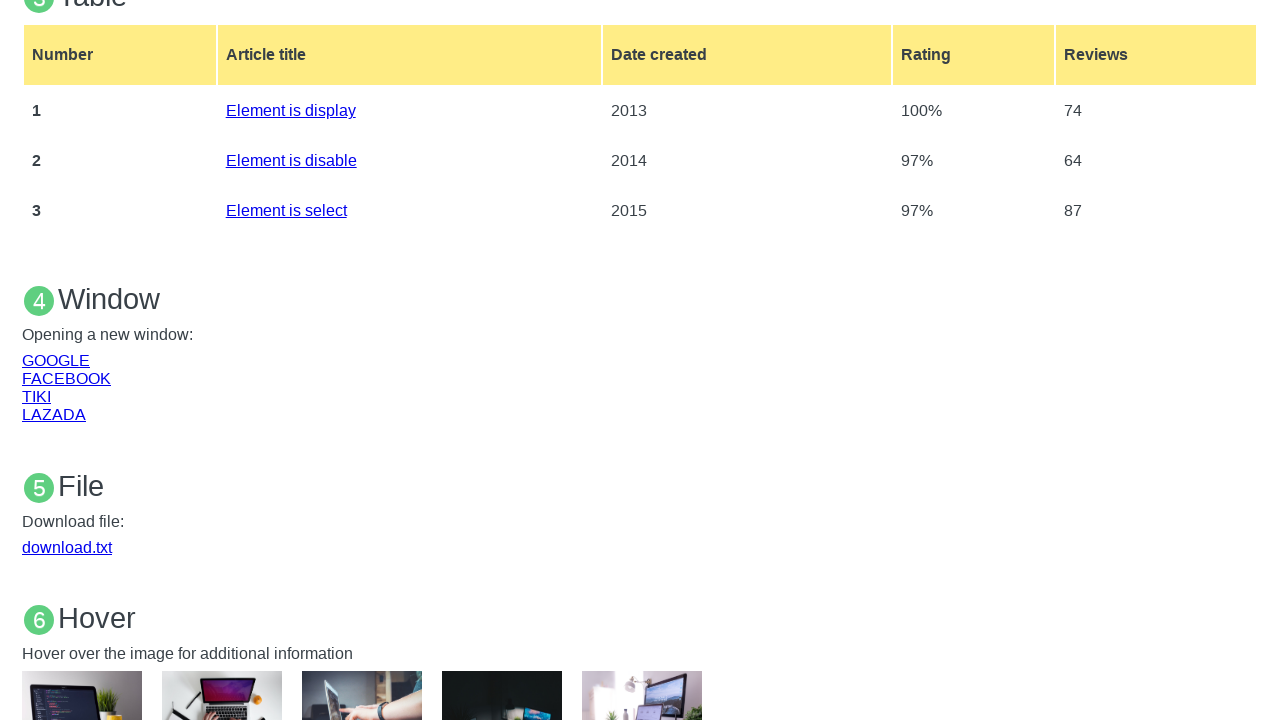

Waited for Google tab to load
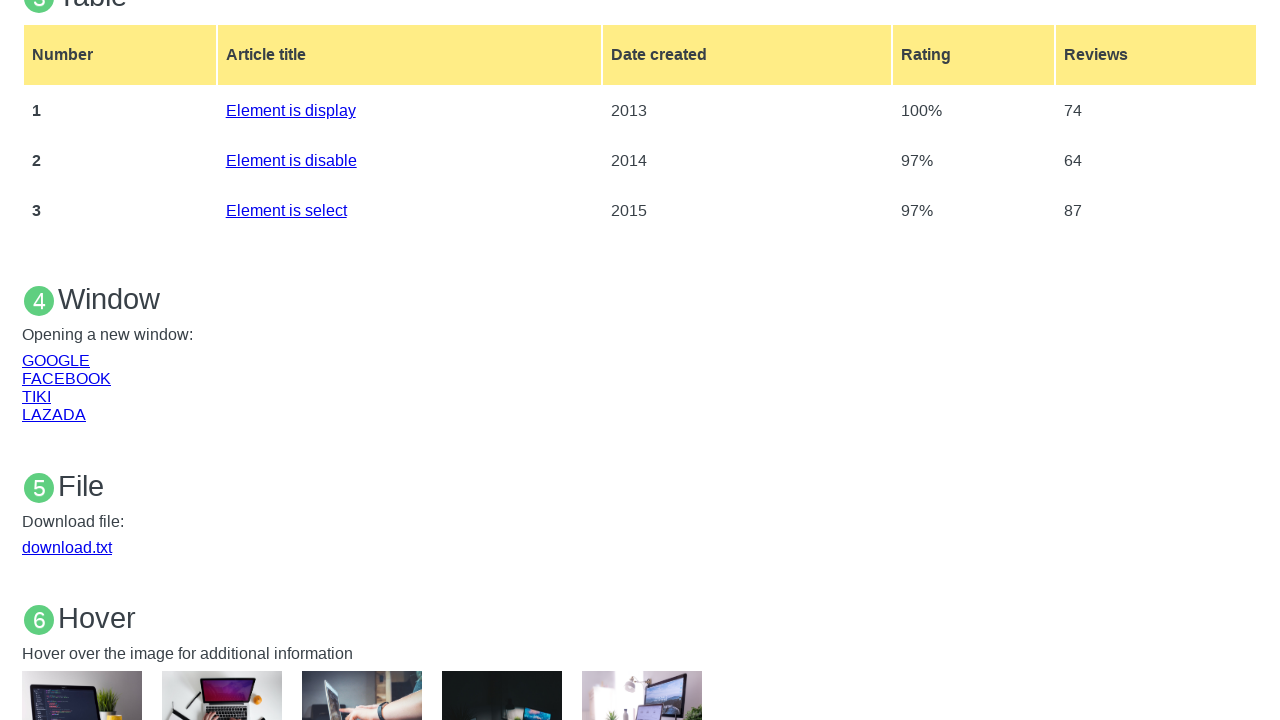

Brought parent tab to front
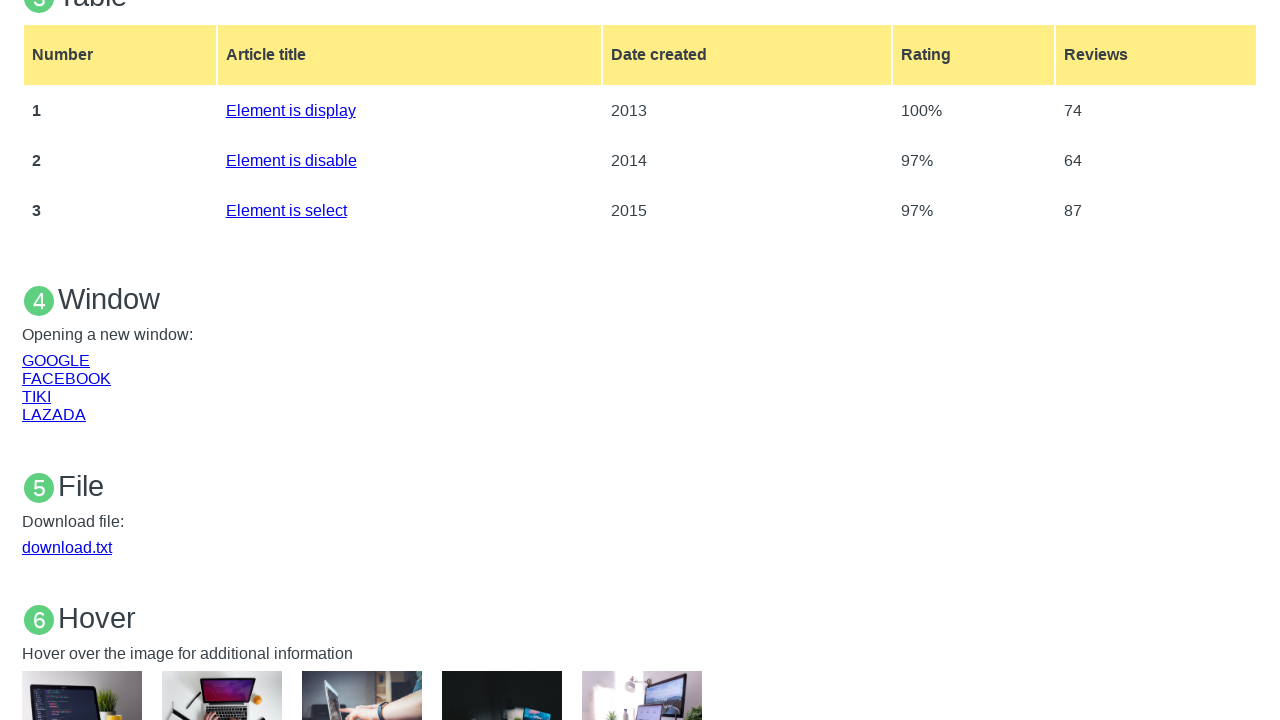

Clicked FACEBOOK link to open in new tab at (66, 378) on xpath=//a[text()='FACEBOOK']
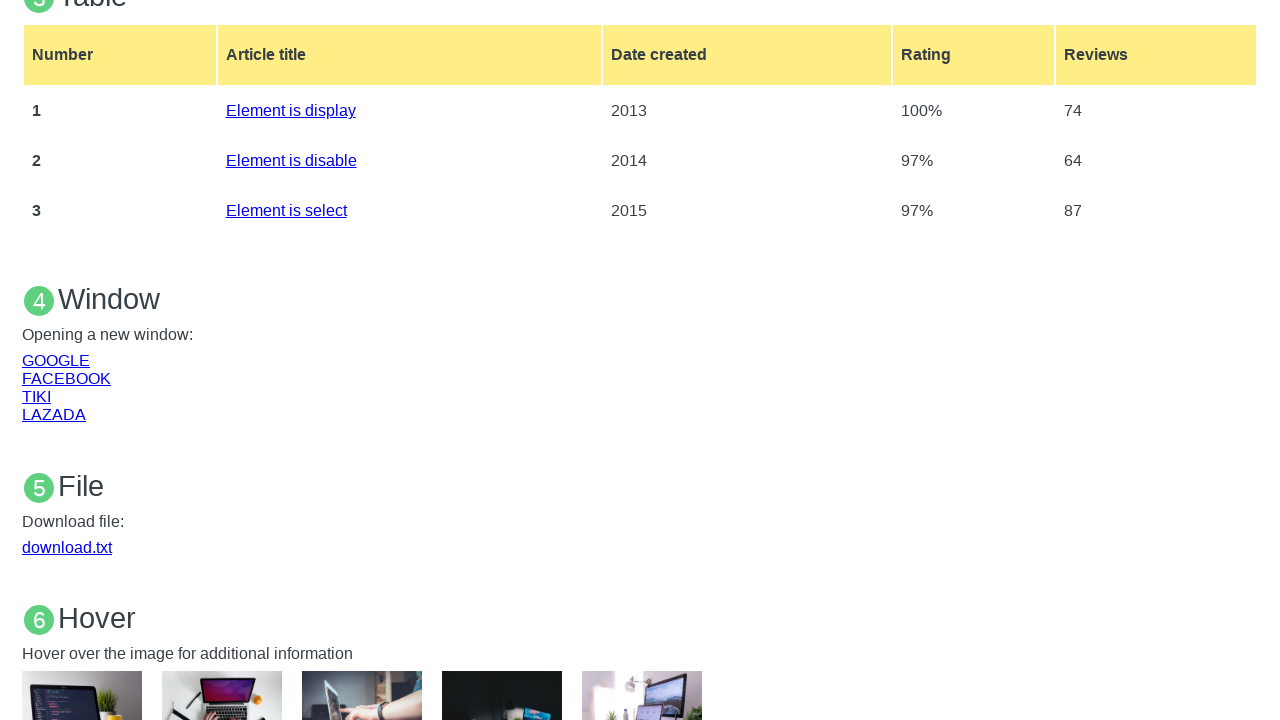

Waited for Facebook tab to load
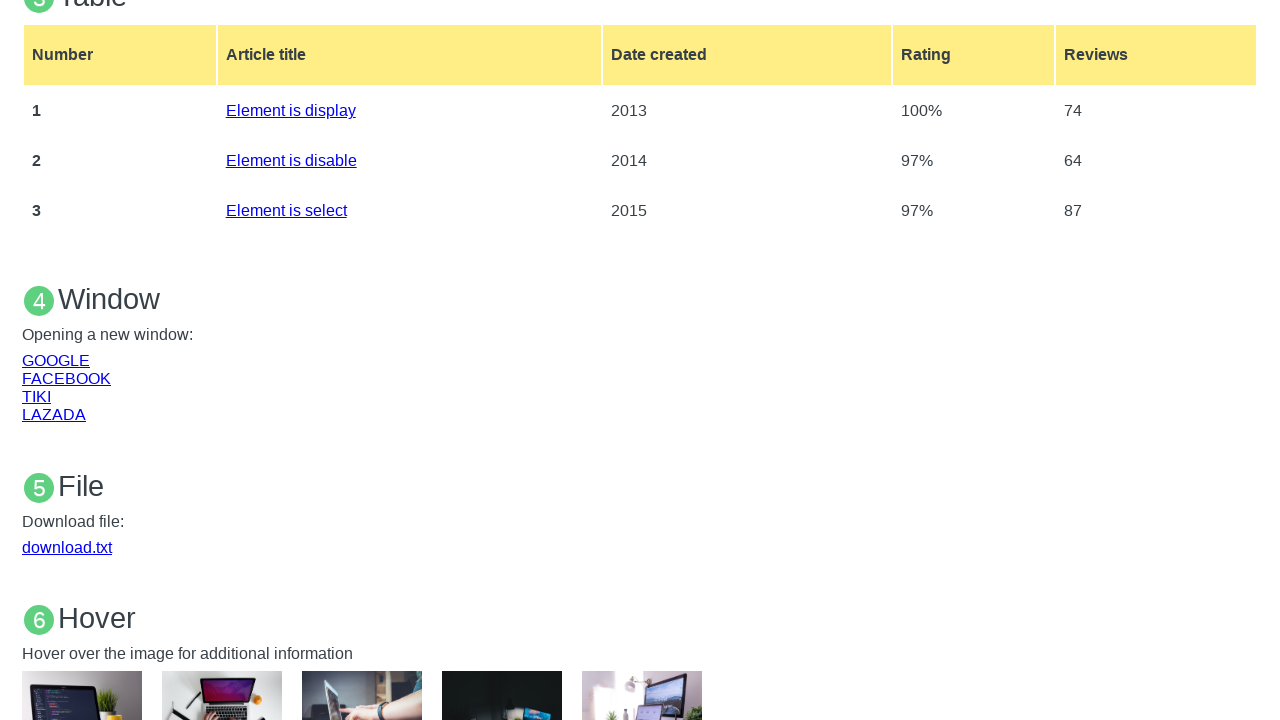

Brought parent tab to front again
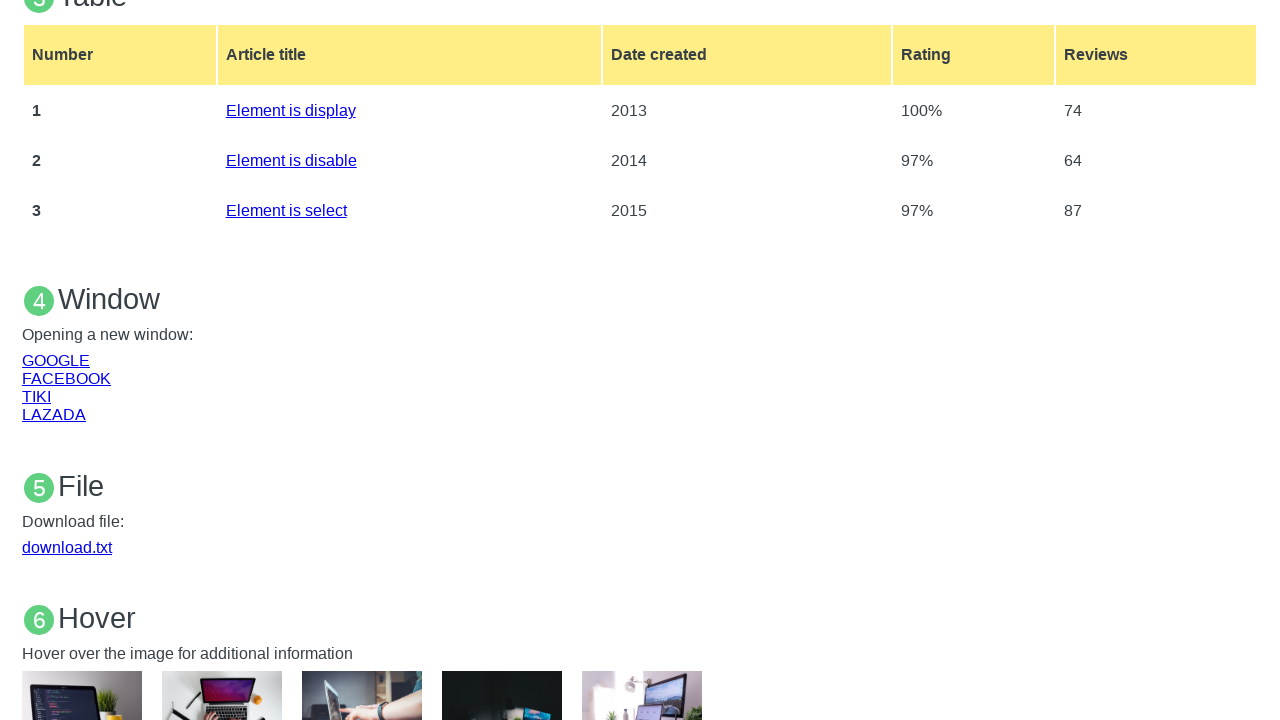

Clicked LAZADA link to open in new tab at (54, 414) on xpath=//a[text()='LAZADA']
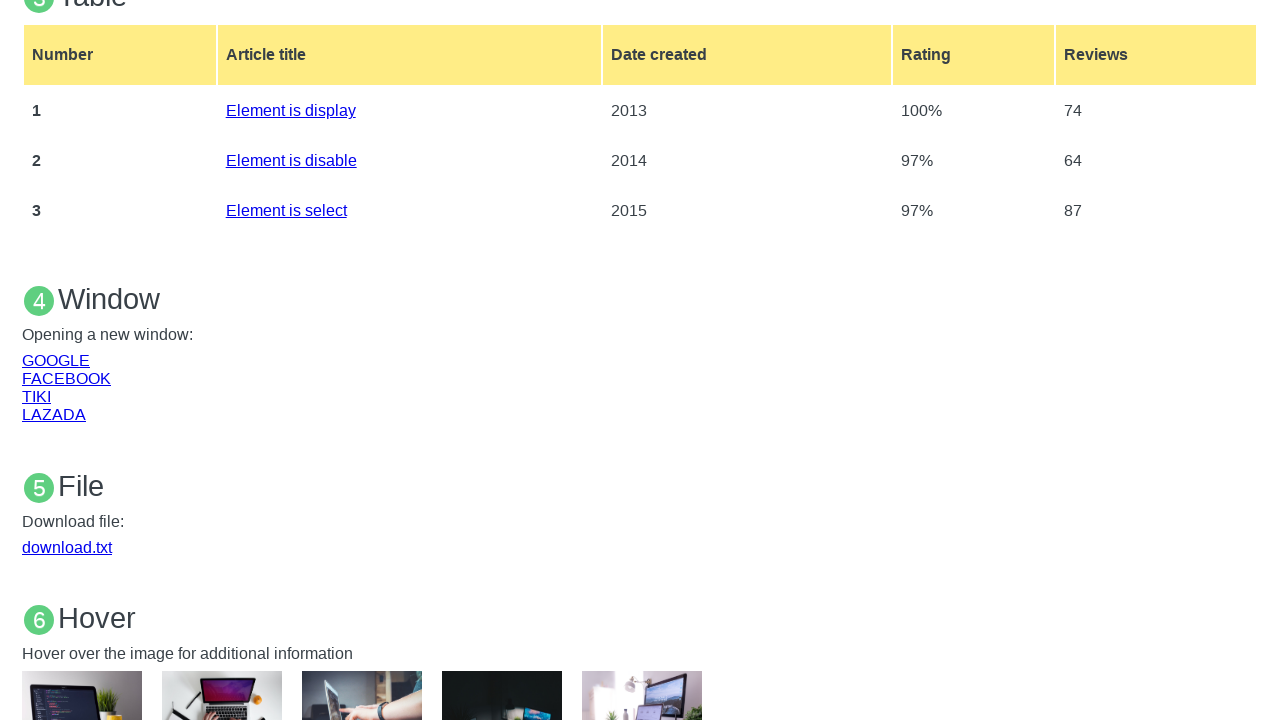

Closed non-parent tab
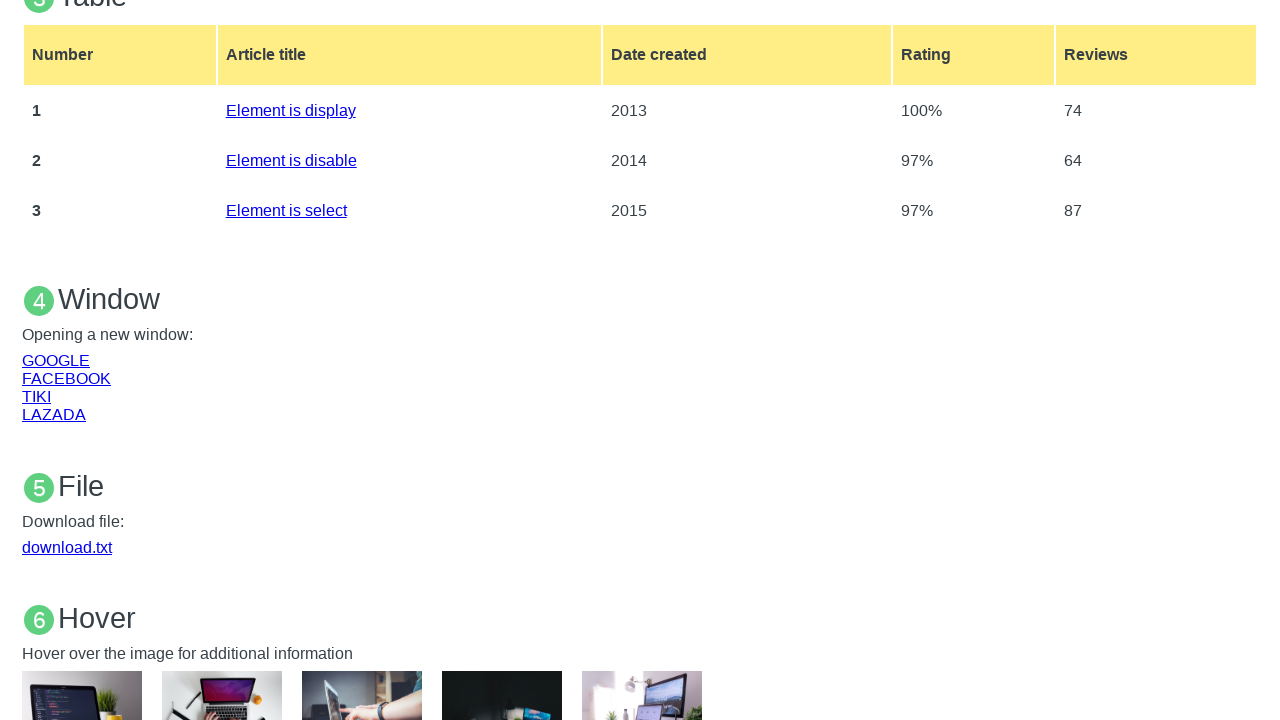

Closed non-parent tab
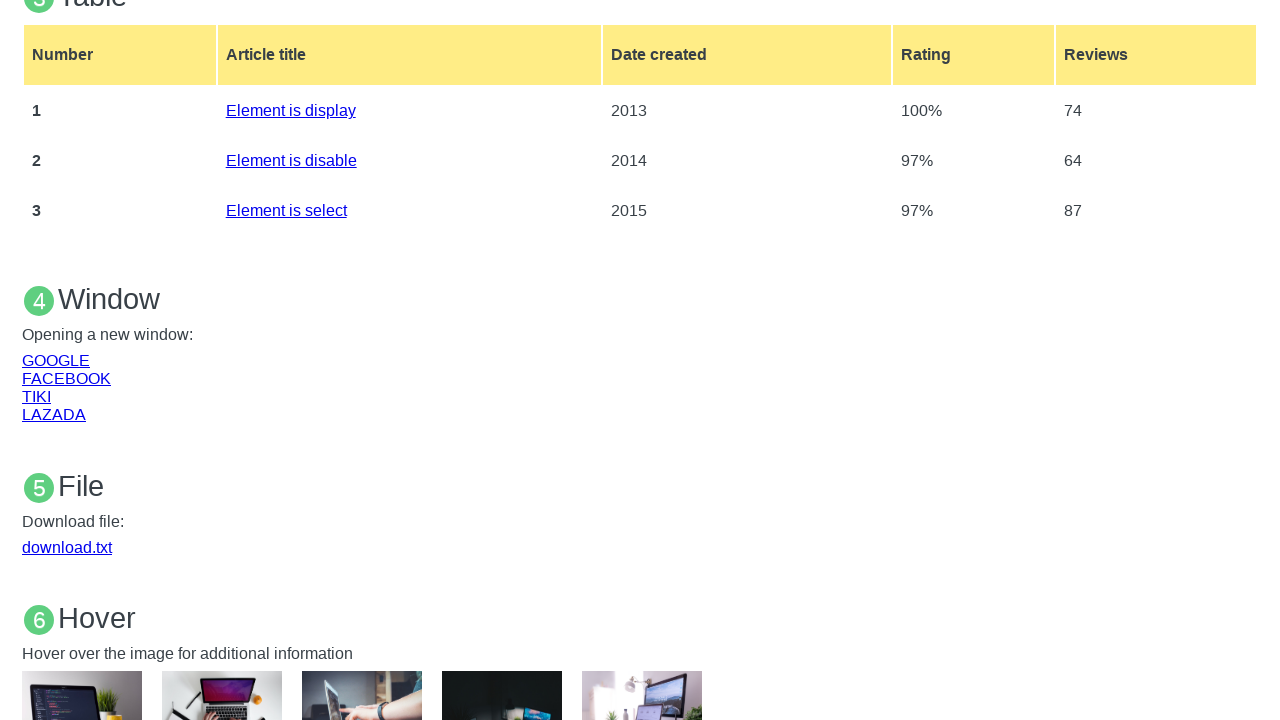

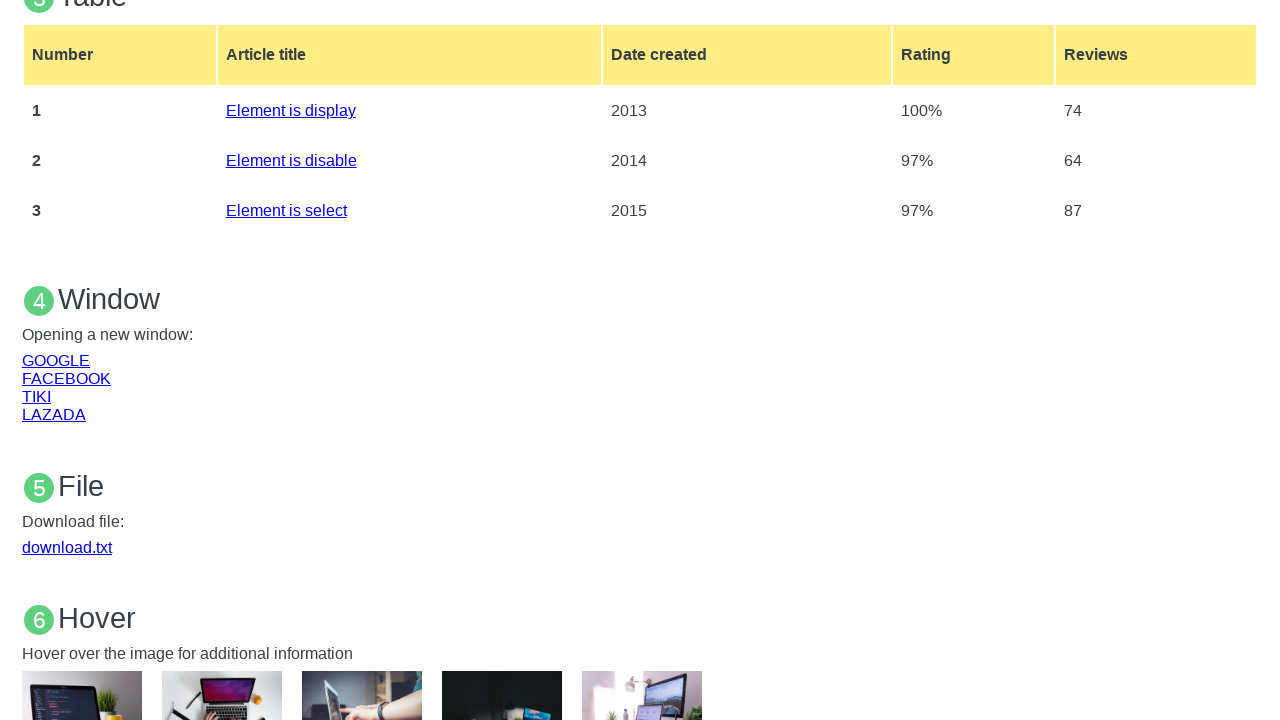